Tests percentage calculator with negative numbers (-15.5% of 7.2)

Starting URL: https://www.calculator.net/percent-calculator.html

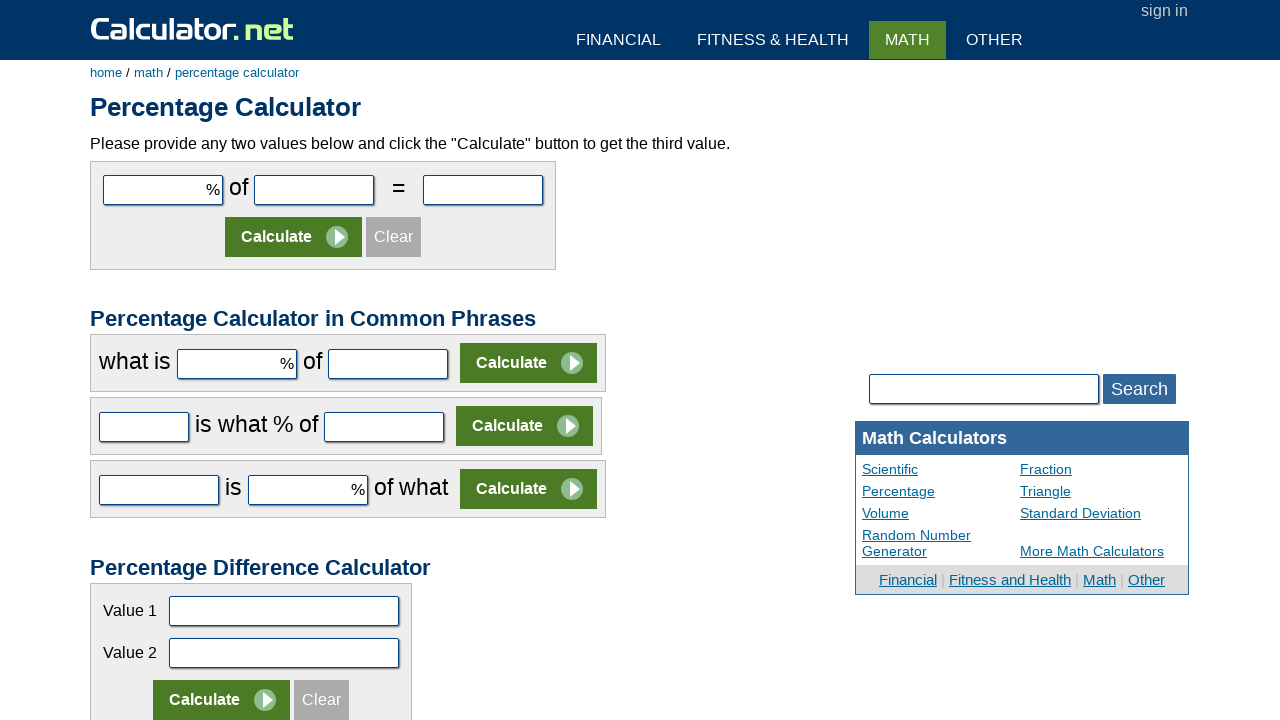

Filled first number field with negative value -15.5 on #cpar1
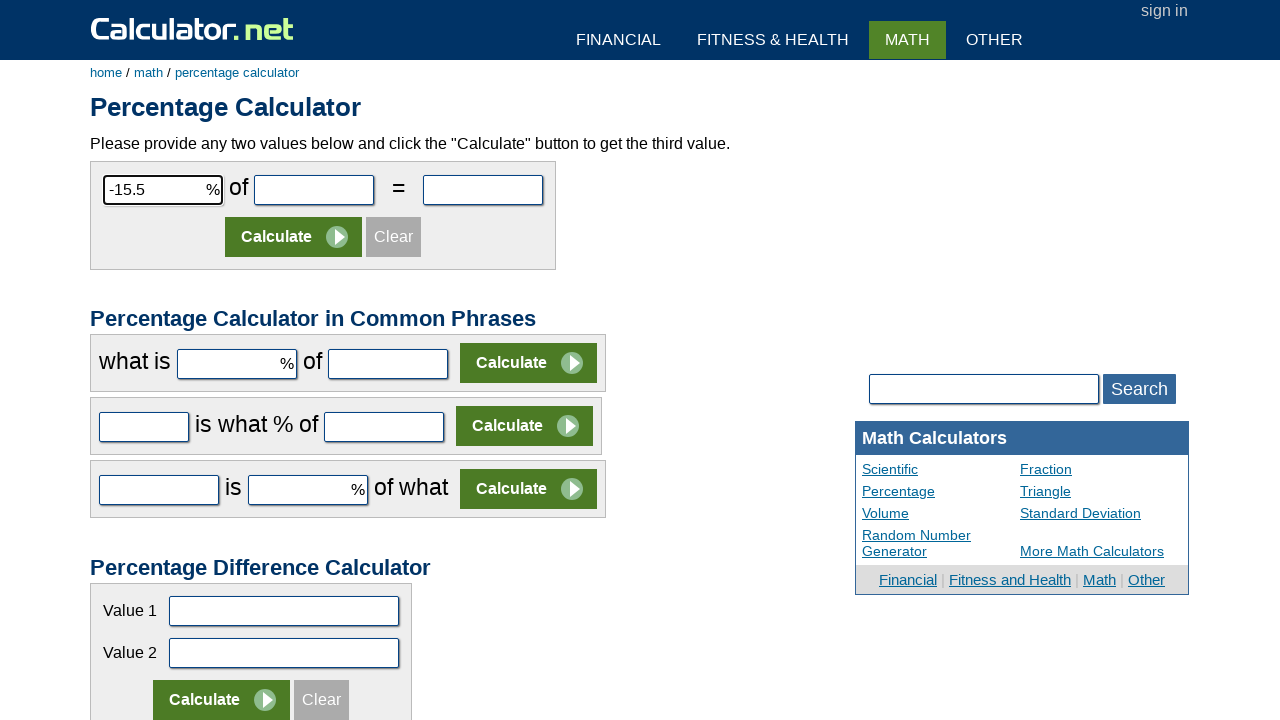

Filled second number field with 7.2 on #cpar2
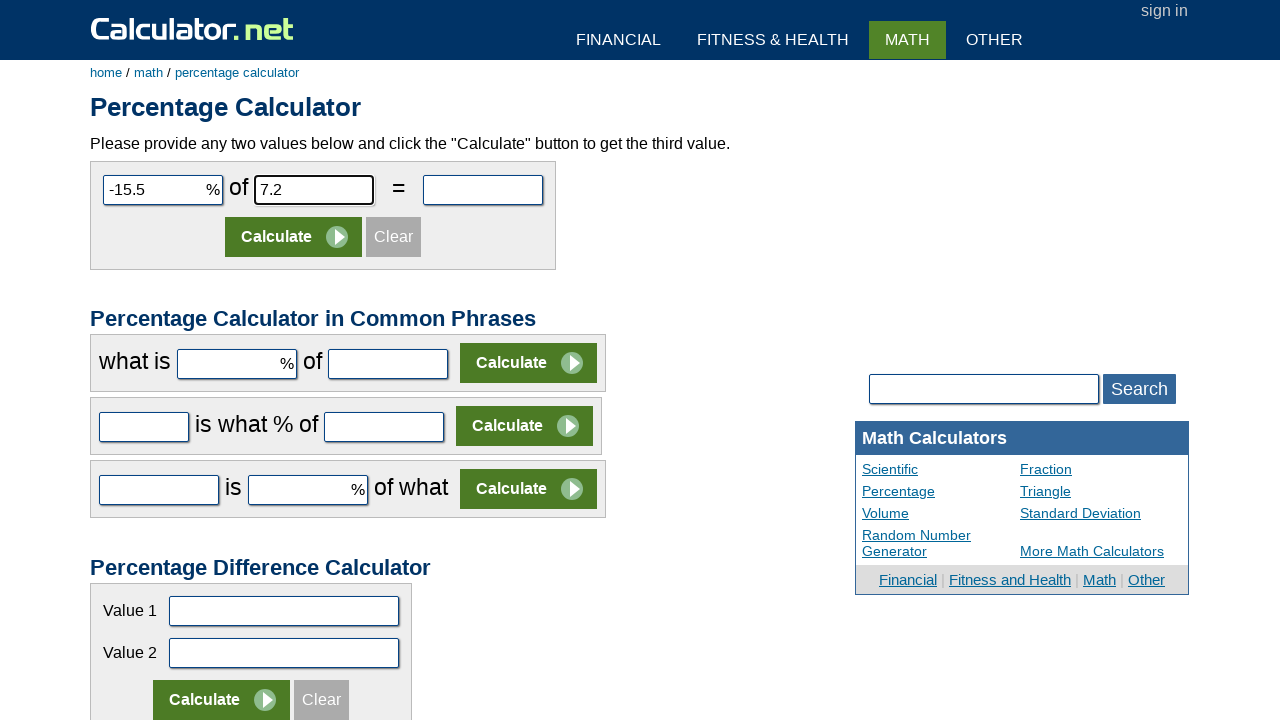

Clicked calculate button at (294, 237) on input[value='Calculate']
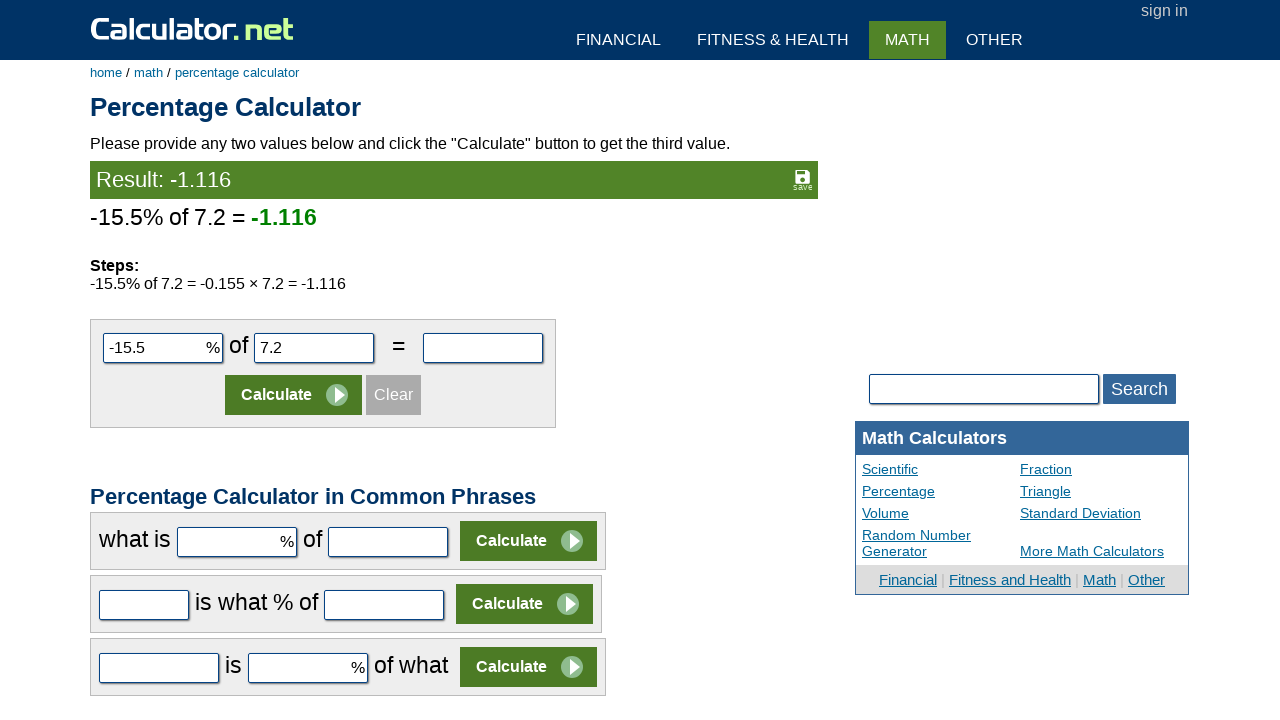

Waited for result to appear in green text
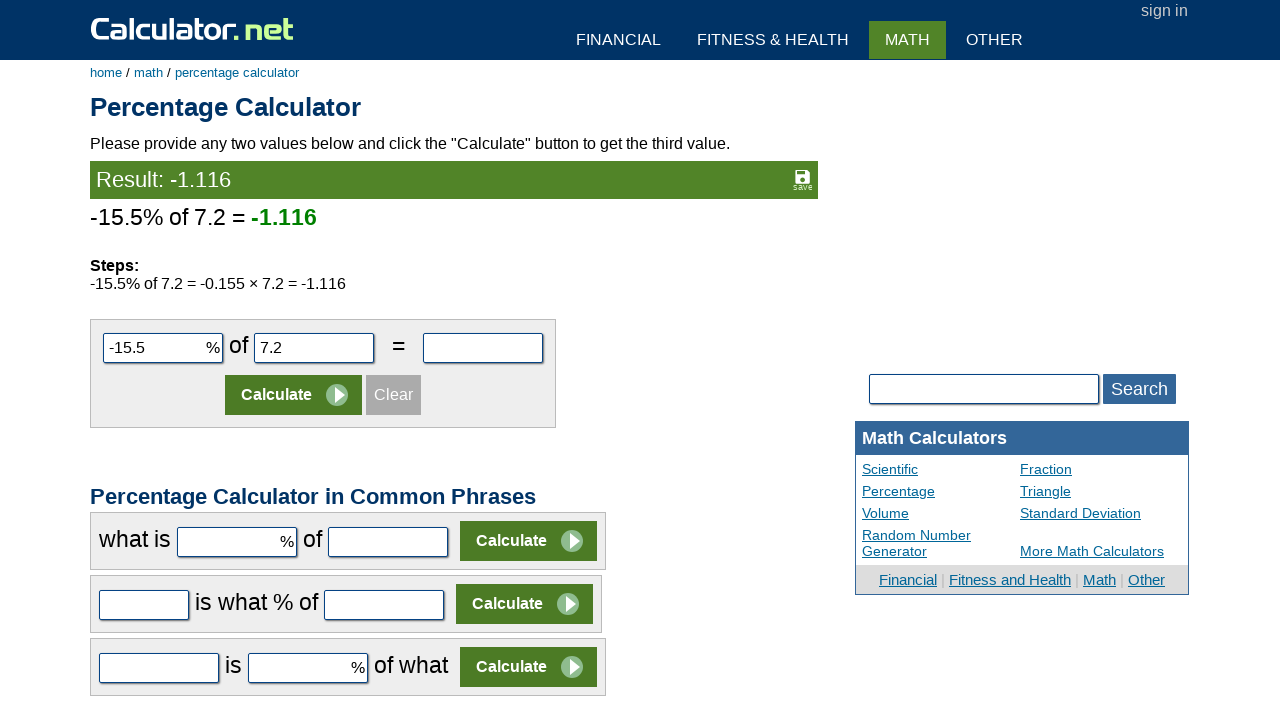

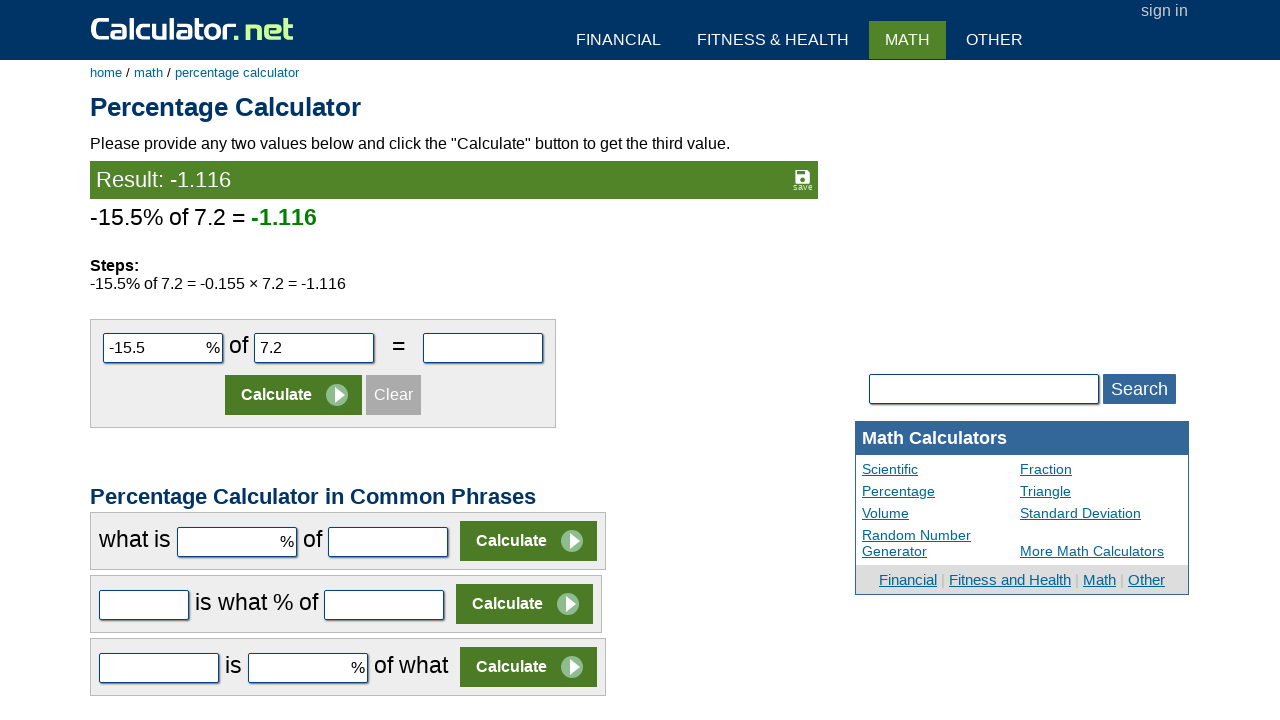